Navigates to a CSDN blog page and verifies that article links are present on the page

Starting URL: https://blog.csdn.net/lzw_java?type=blog

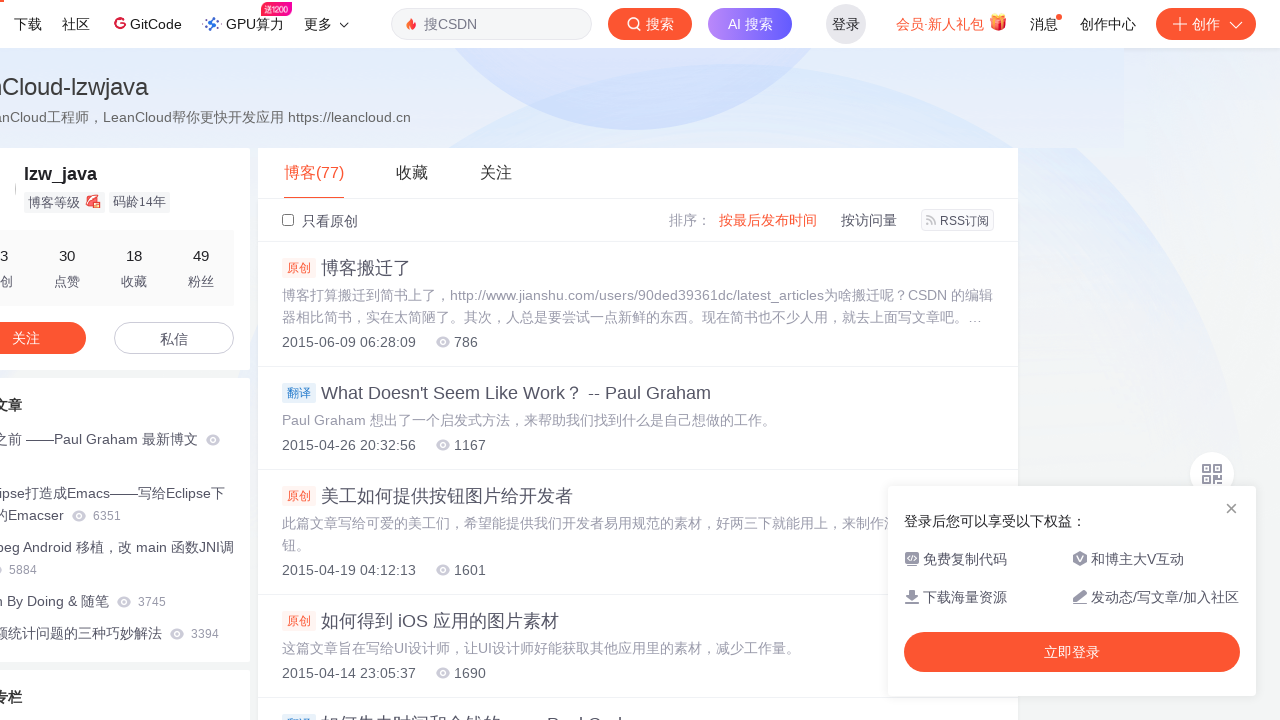

Navigated to CSDN blog page
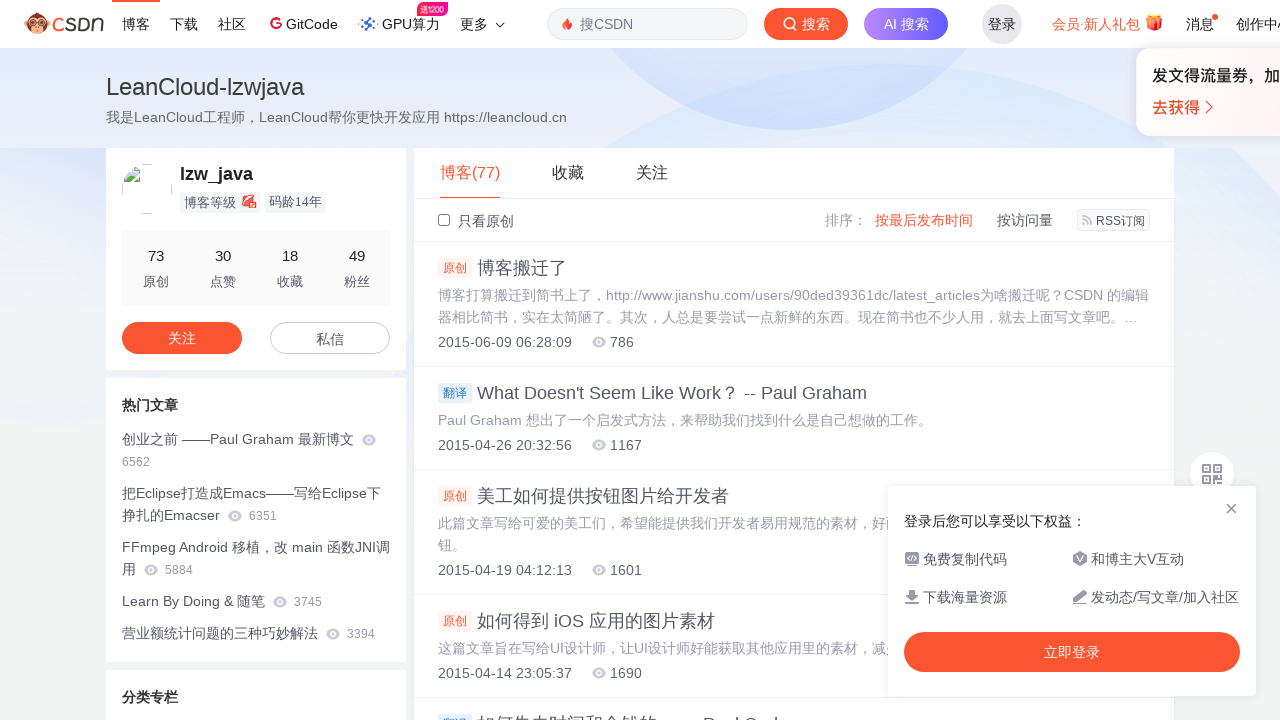

Waited for article links to load on the page
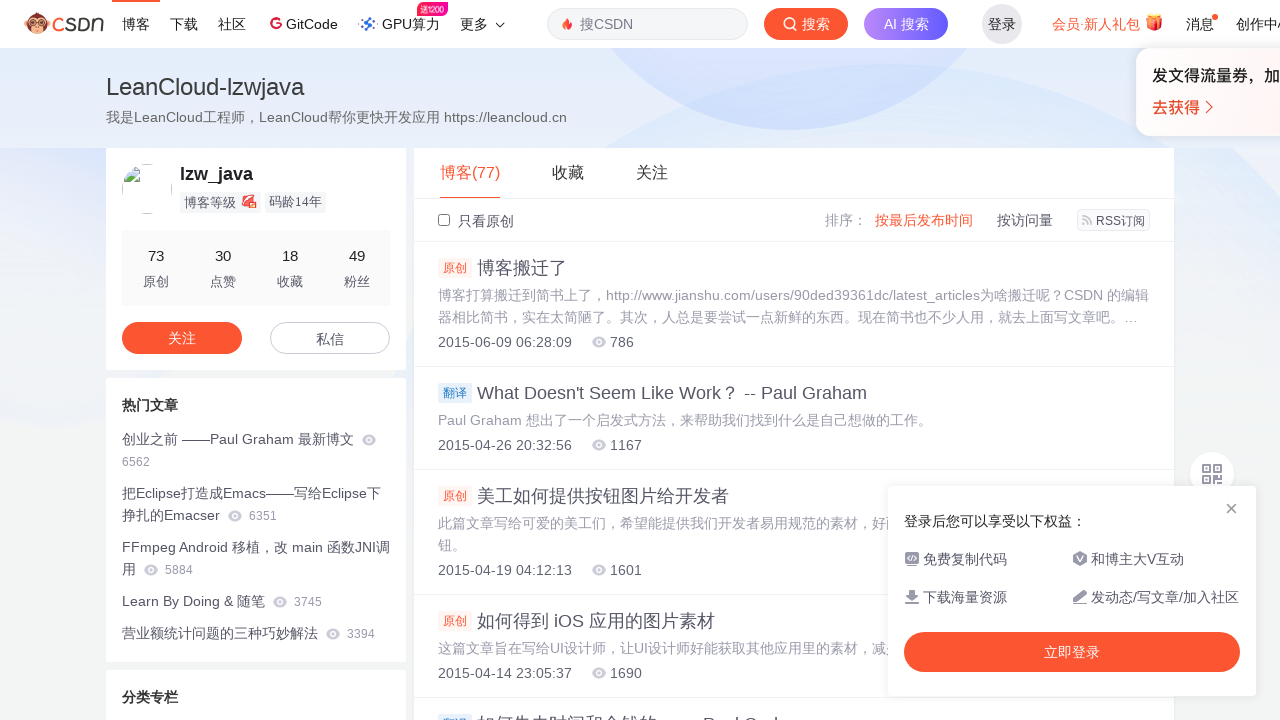

Verified that article links are present on the page
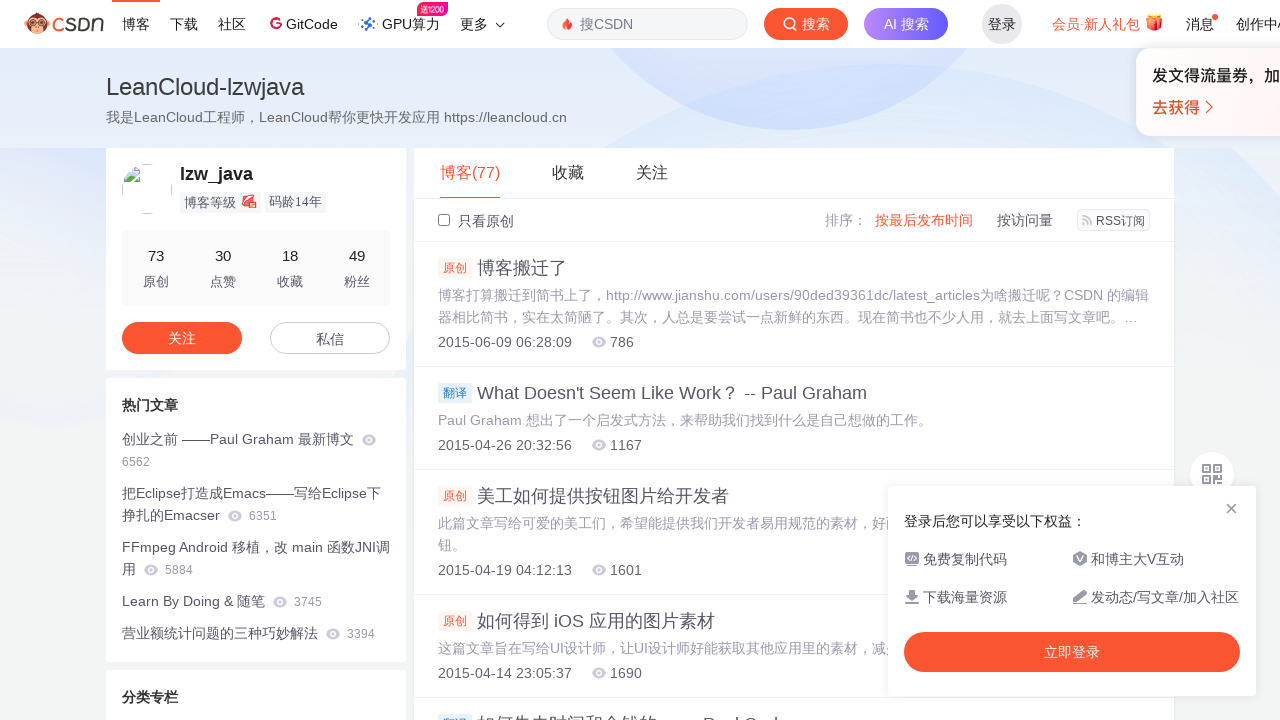

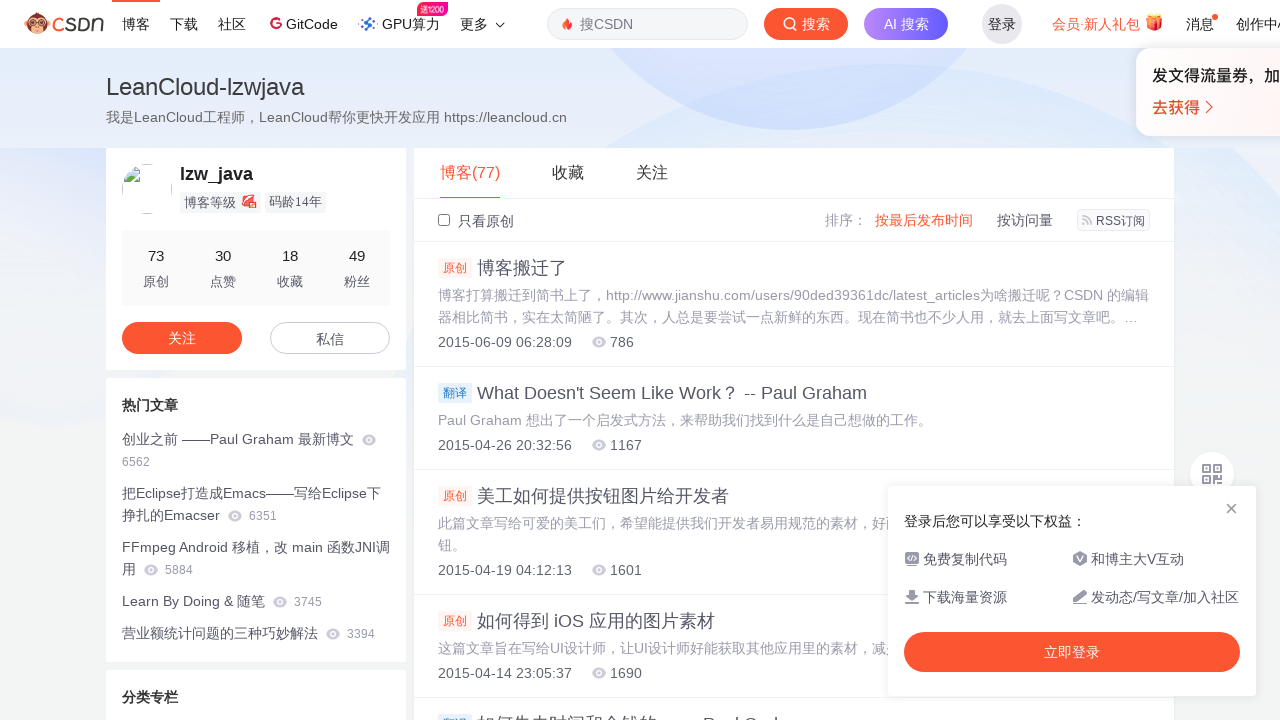